Tests form interaction on an automation practice page by clicking a checkbox, selecting a dropdown option based on the checkbox label, filling a name field, triggering an alert, and verifying the alert message contains the expected name.

Starting URL: https://rahulshettyacademy.com/AutomationPractice/

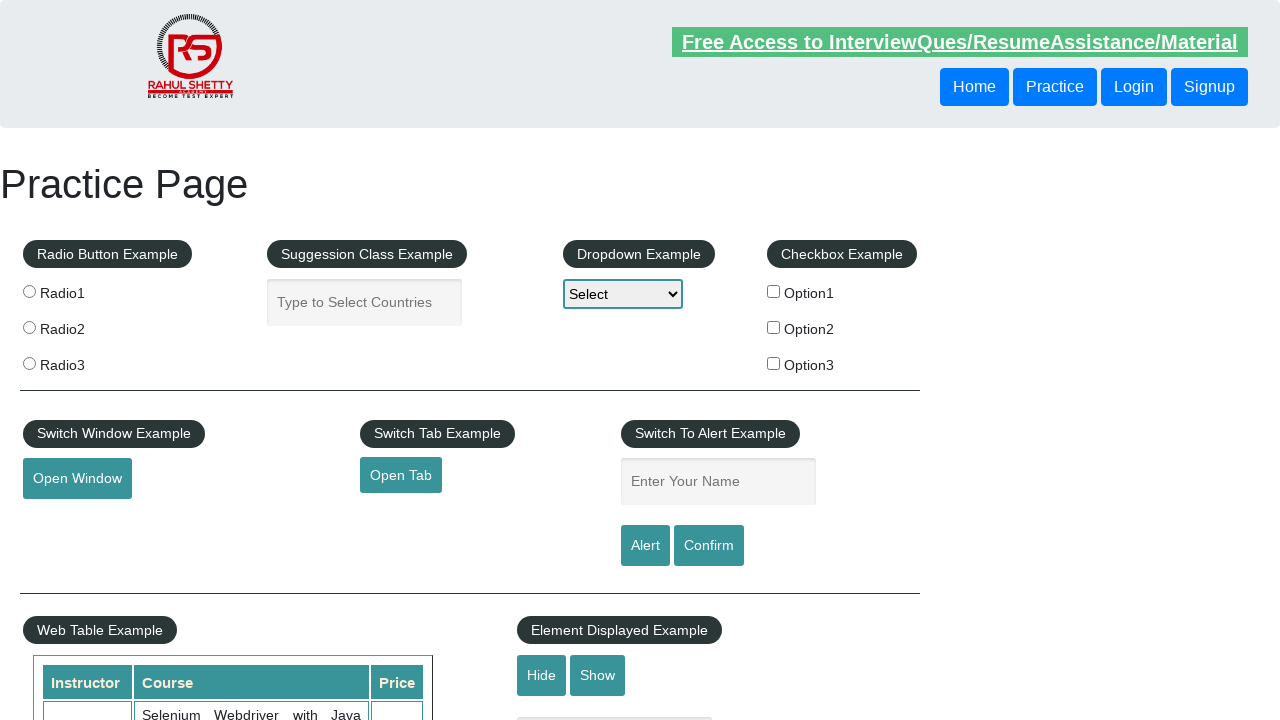

Clicked on the third checkbox (Option3) at (774, 363) on xpath=//*[@id='checkbox-example']/fieldset/label[3]/input
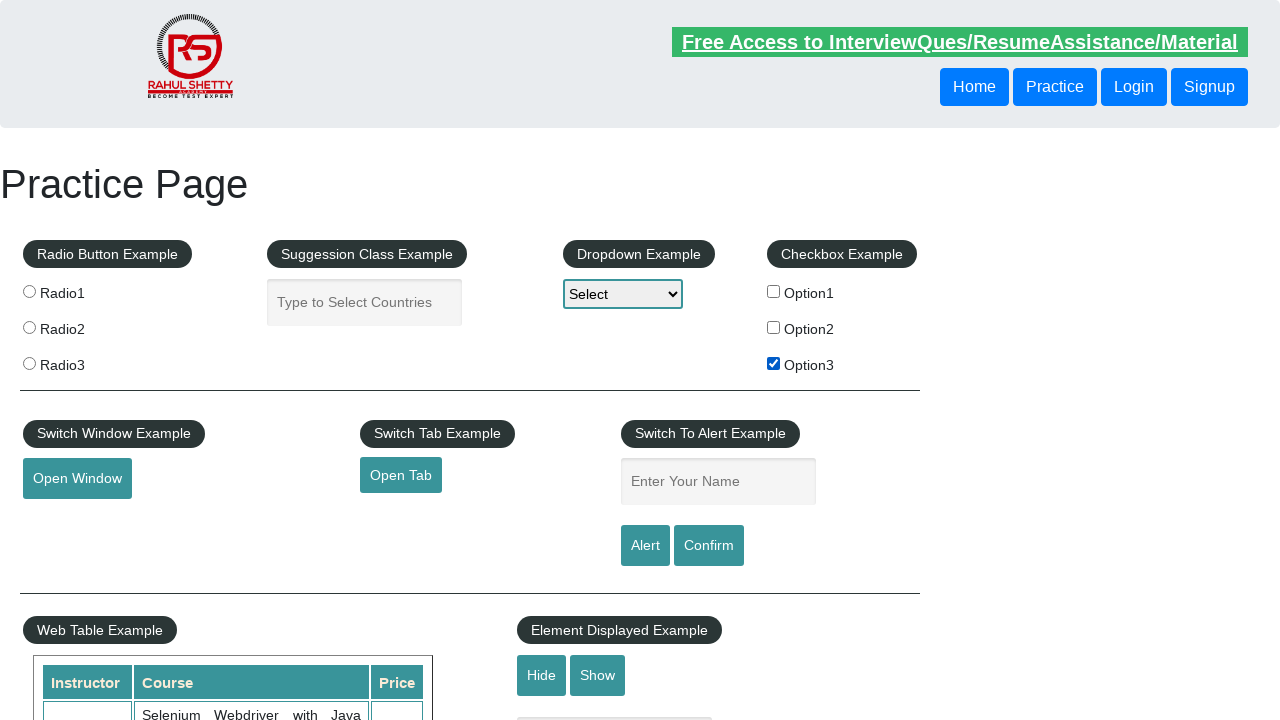

Retrieved text content from checkbox label
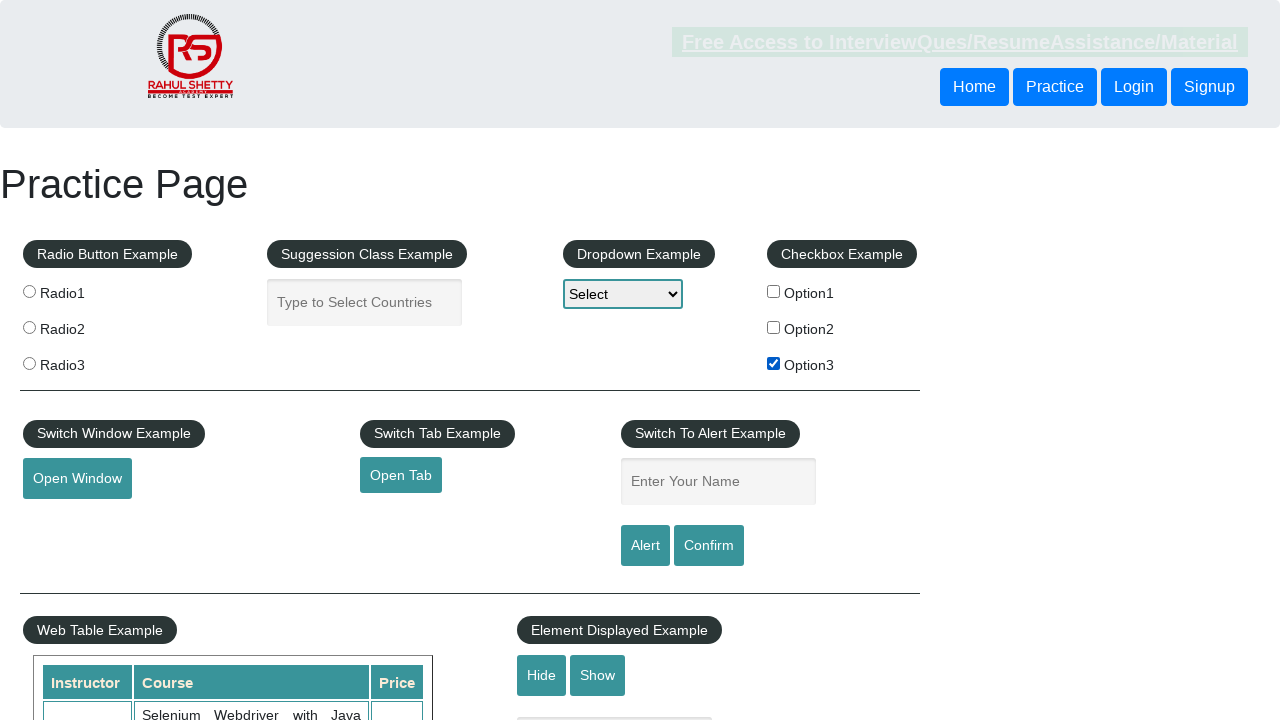

Processed checkbox label text to lowercase
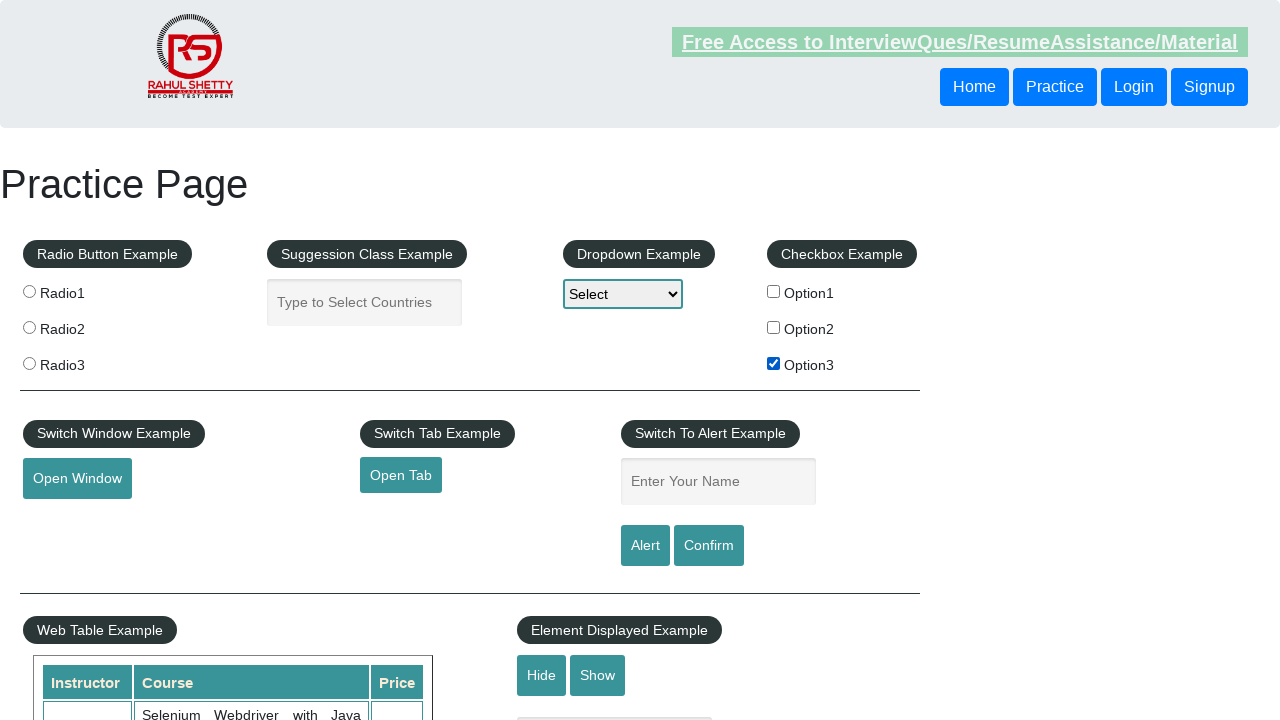

Selected dropdown option matching checkbox label: 'option3' on select#dropdown-class-example
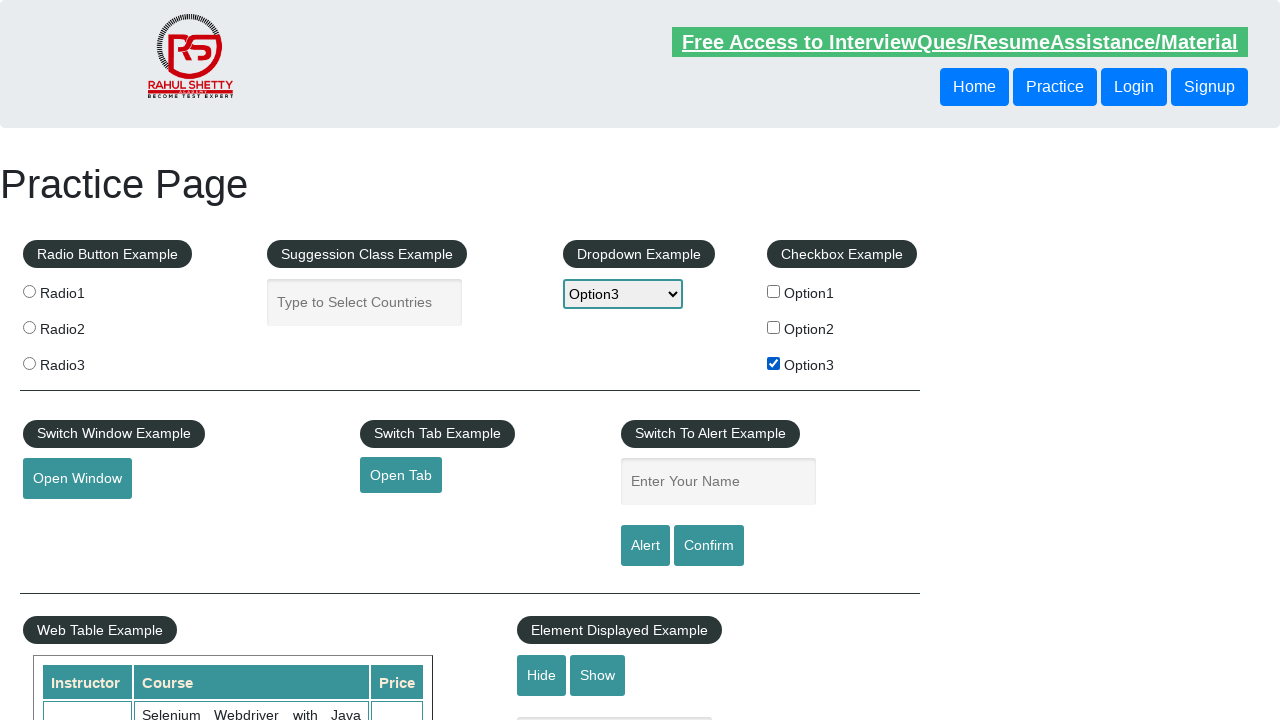

Filled name field with checkbox label: 'Option3' on input#name
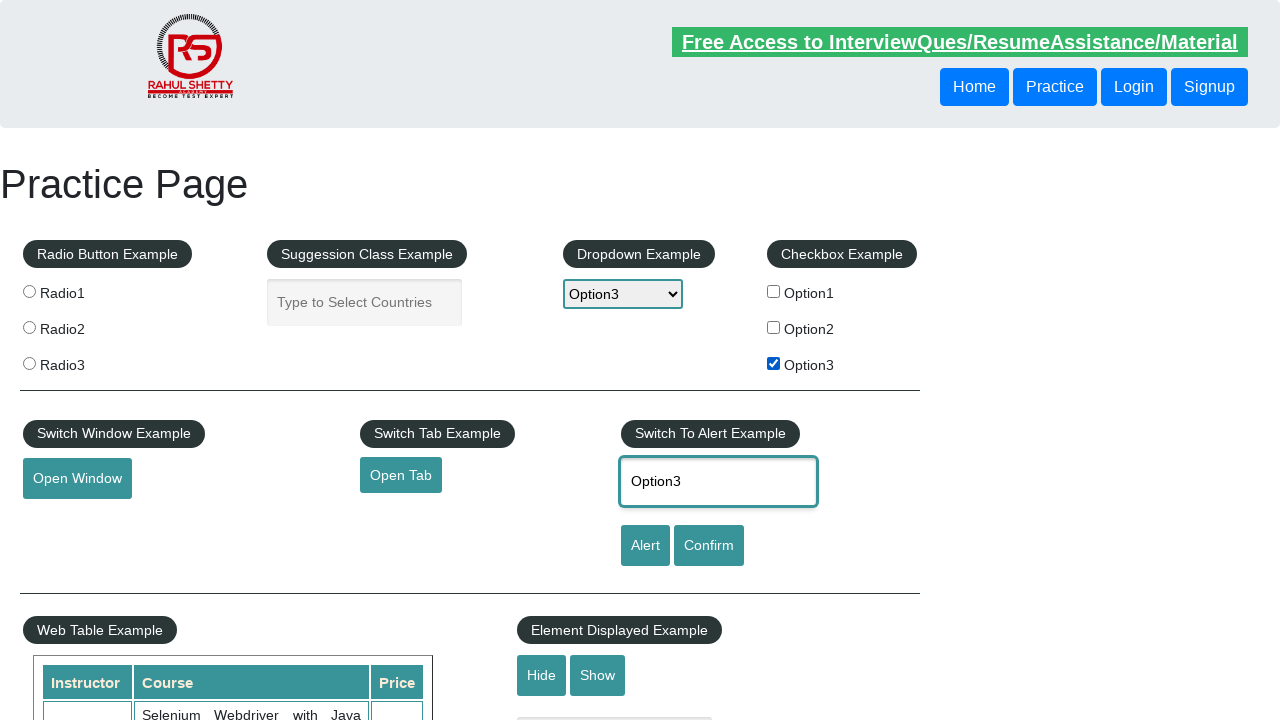

Clicked the alert button to trigger alert dialog at (645, 546) on #alertbtn
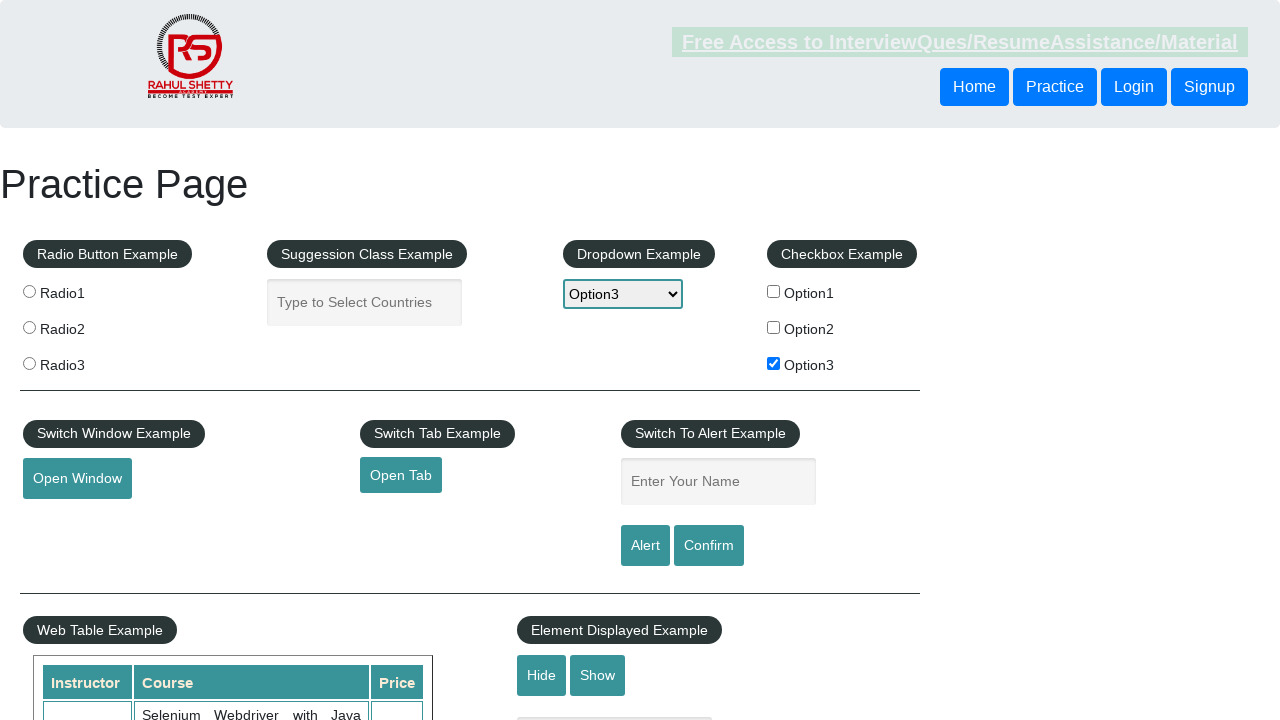

Set up dialog handler to accept alert
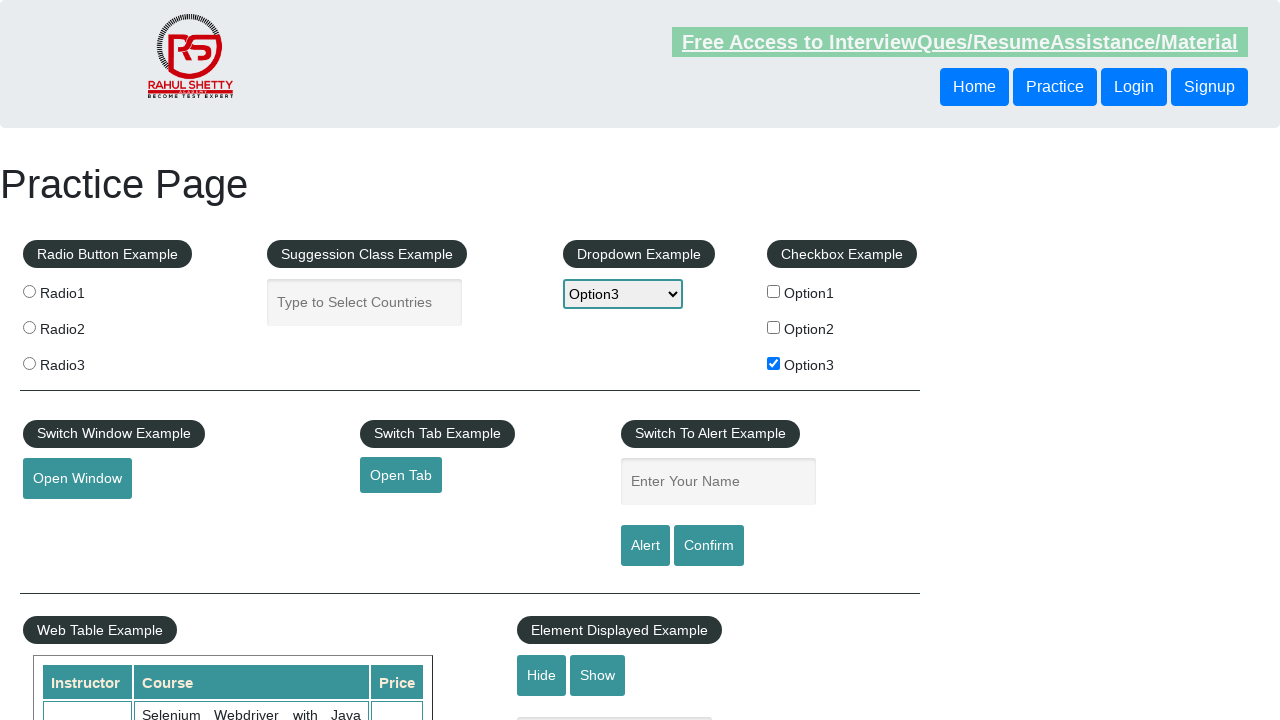

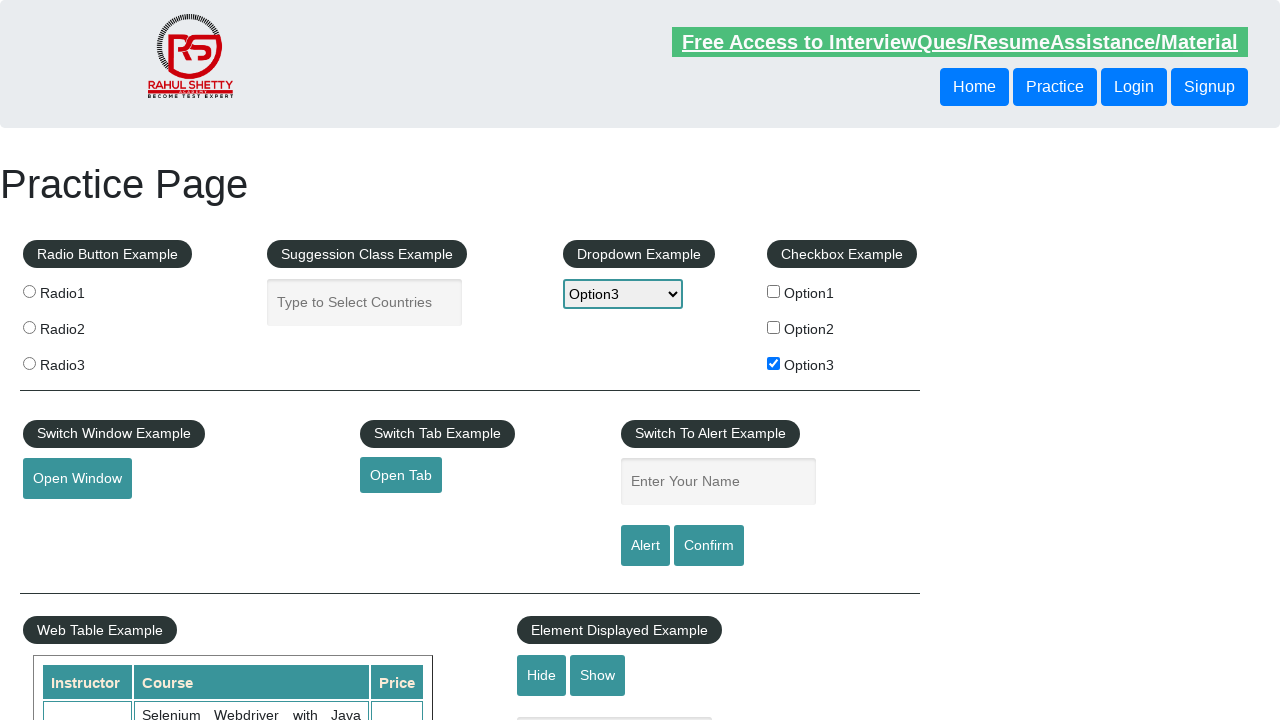